Tests navigation to the Fake Pricing Page by clicking the corresponding link.

Starting URL: https://ultimateqa.com/automation/

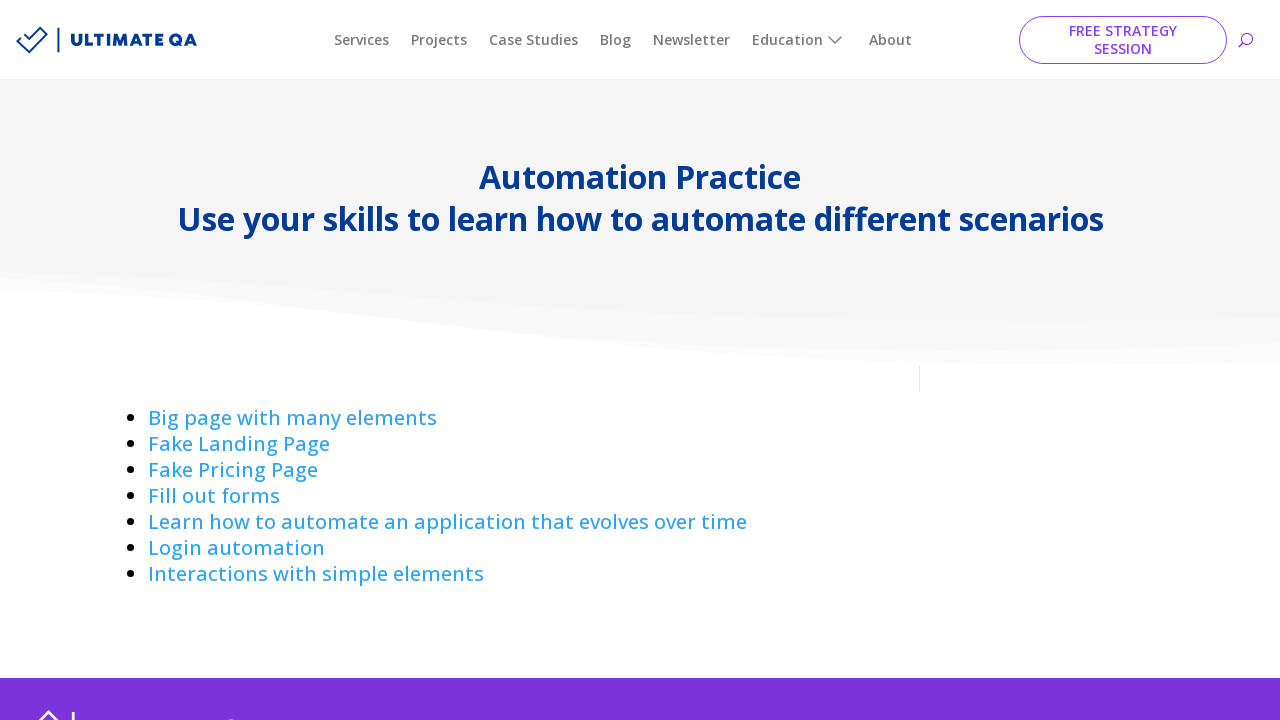

Clicked on the Fake Pricing link at (233, 470) on a:has-text('Fake Pricing ')
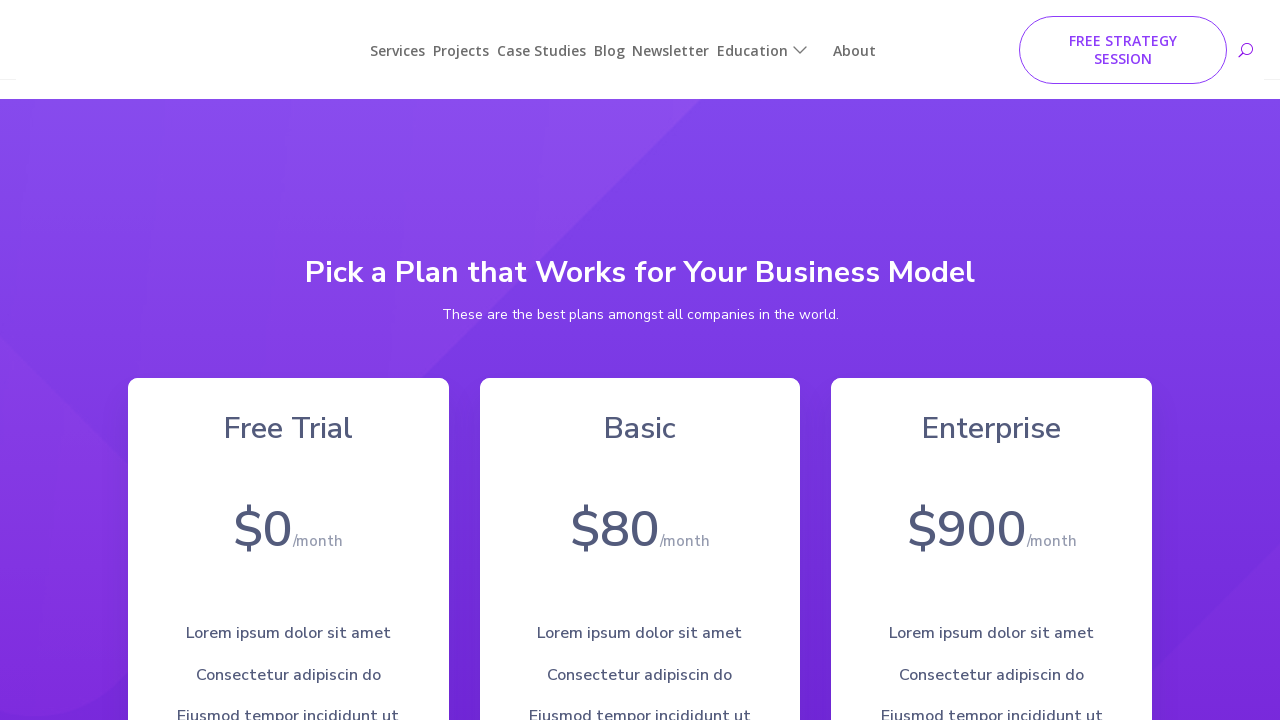

Successfully navigated to the Fake Pricing Page
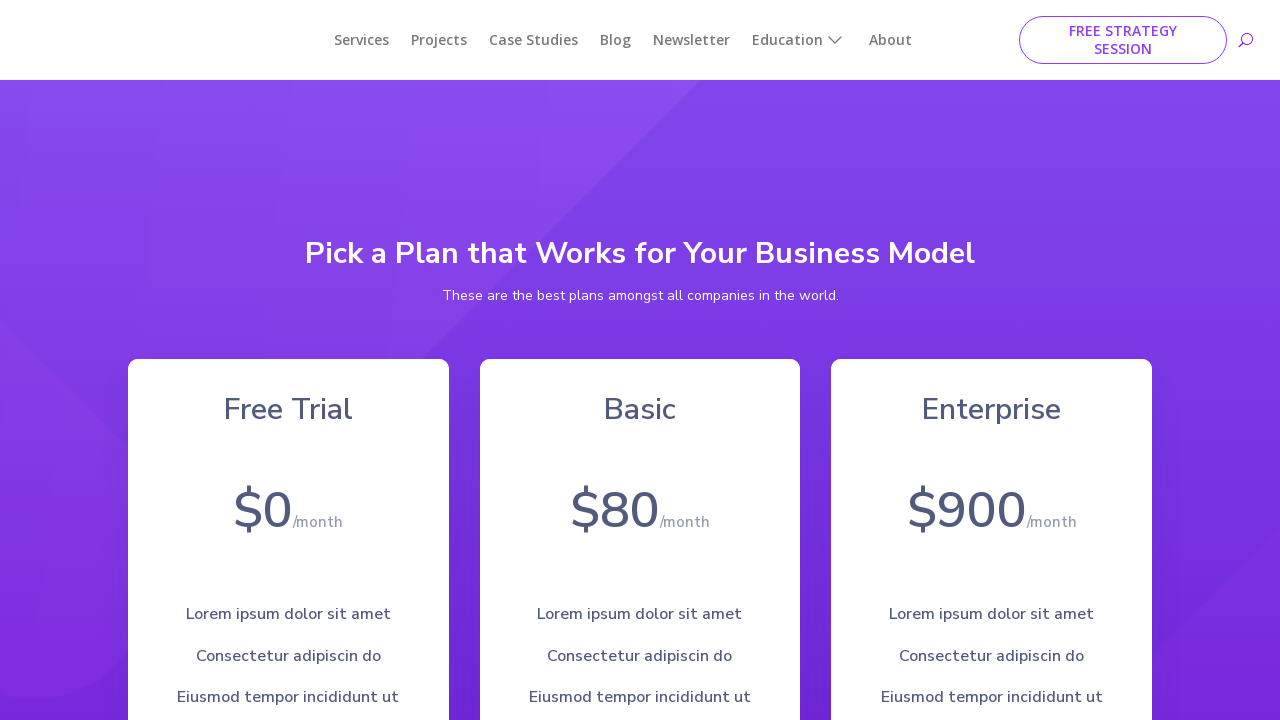

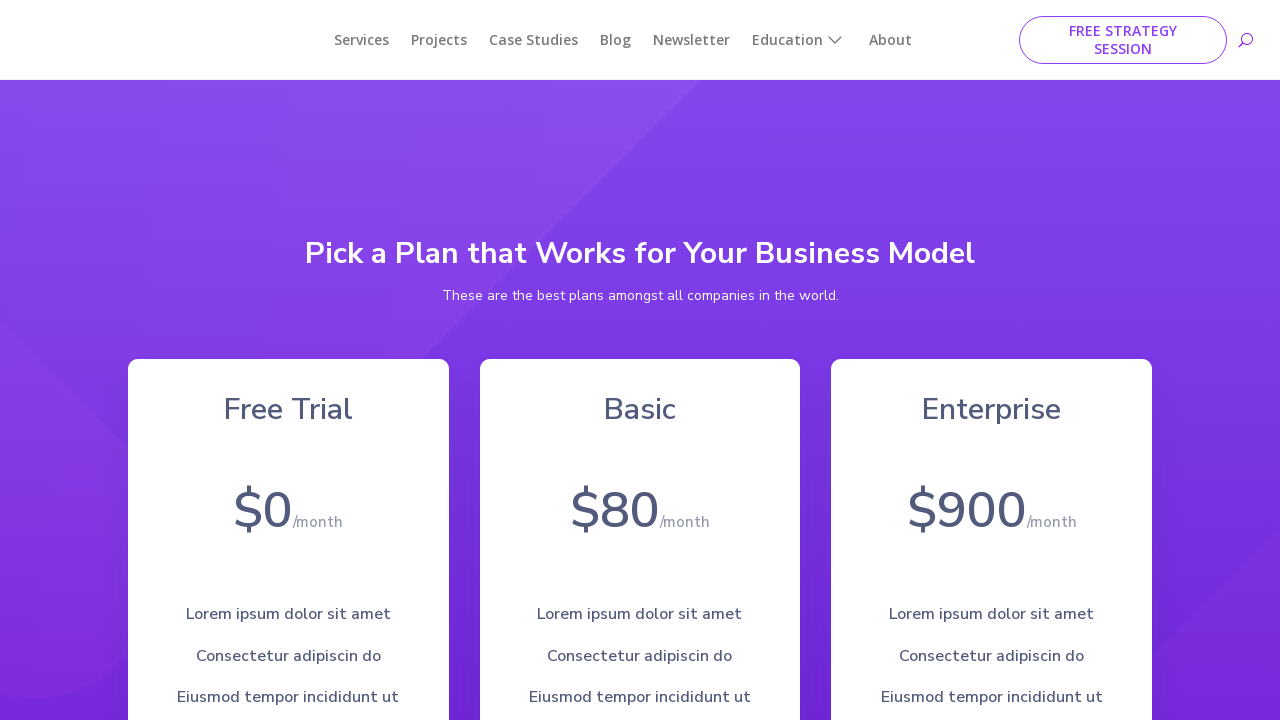